Tests a web form by entering text and submitting, similar to test_sample_1

Starting URL: https://www.selenium.dev/selenium/web/web-form.html

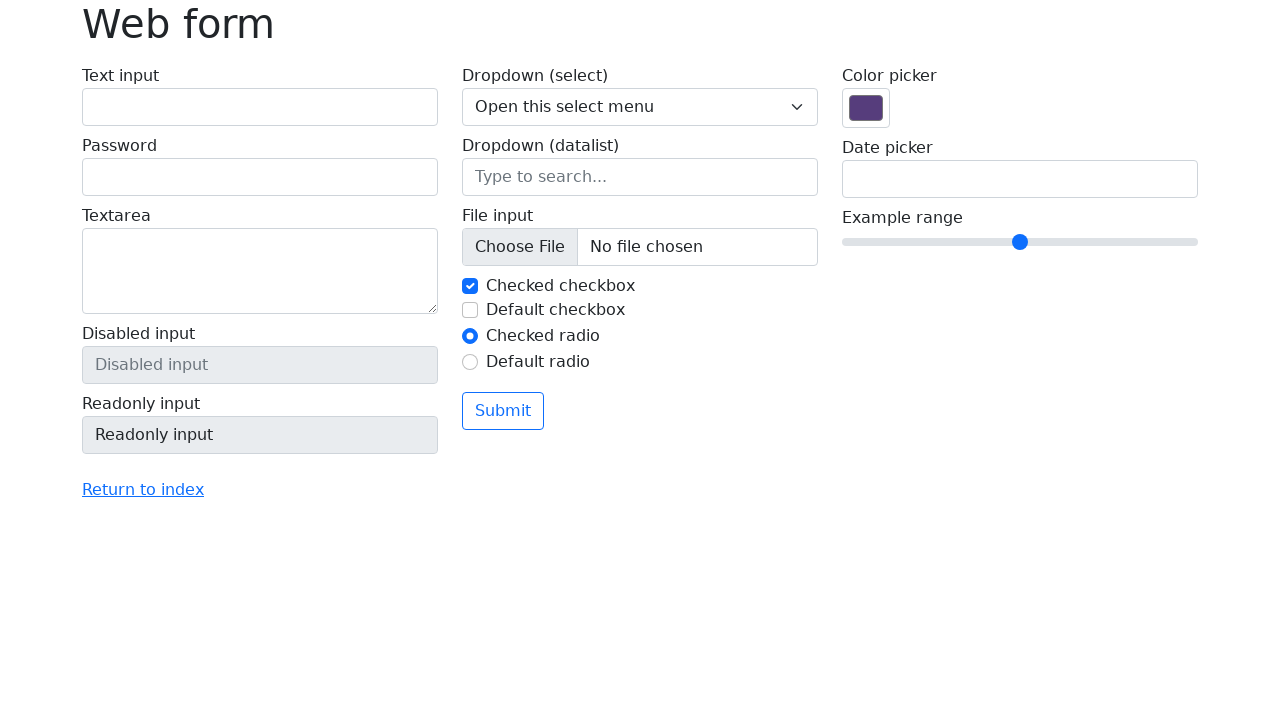

Filled text input field with 'Selenium' on input[name='my-text']
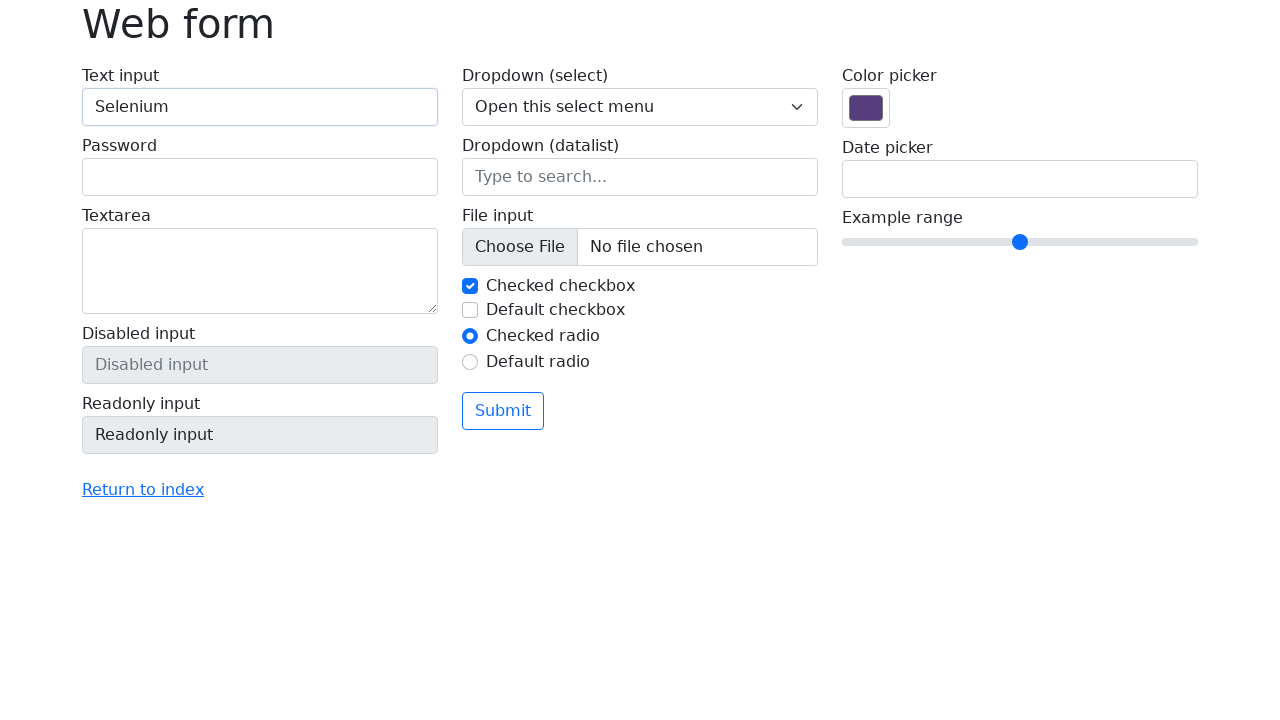

Clicked submit button at (503, 411) on button
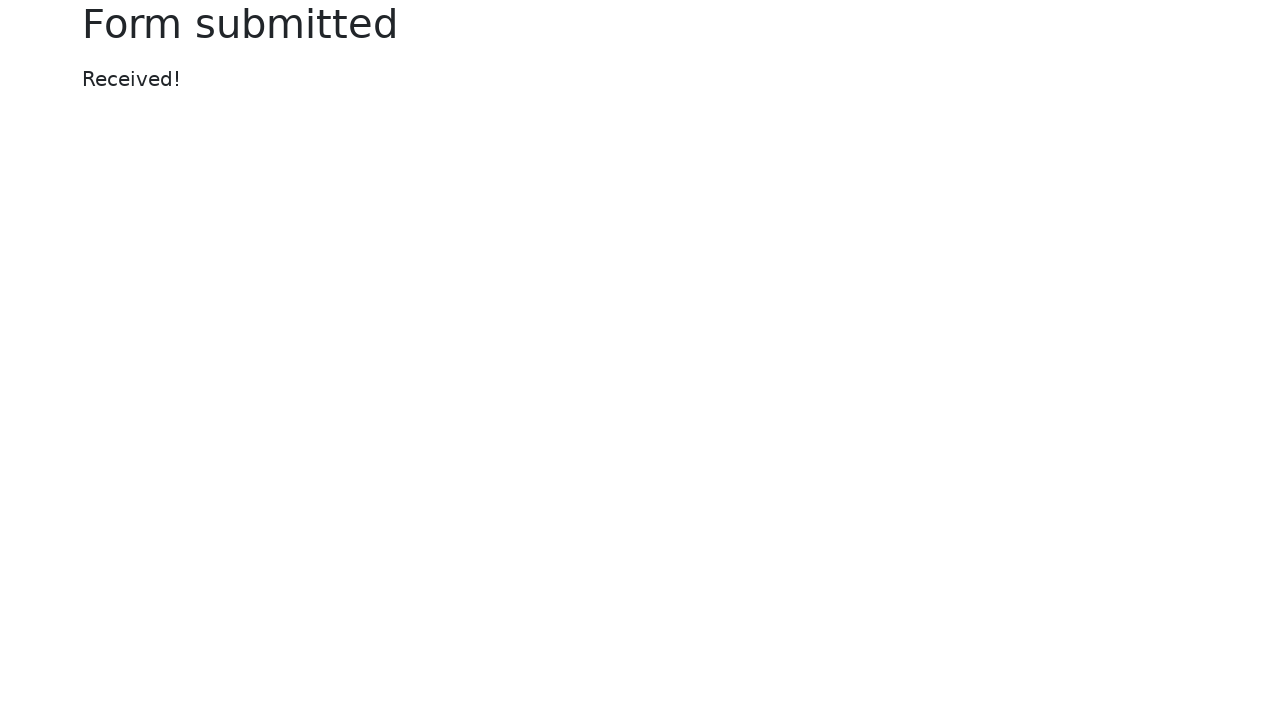

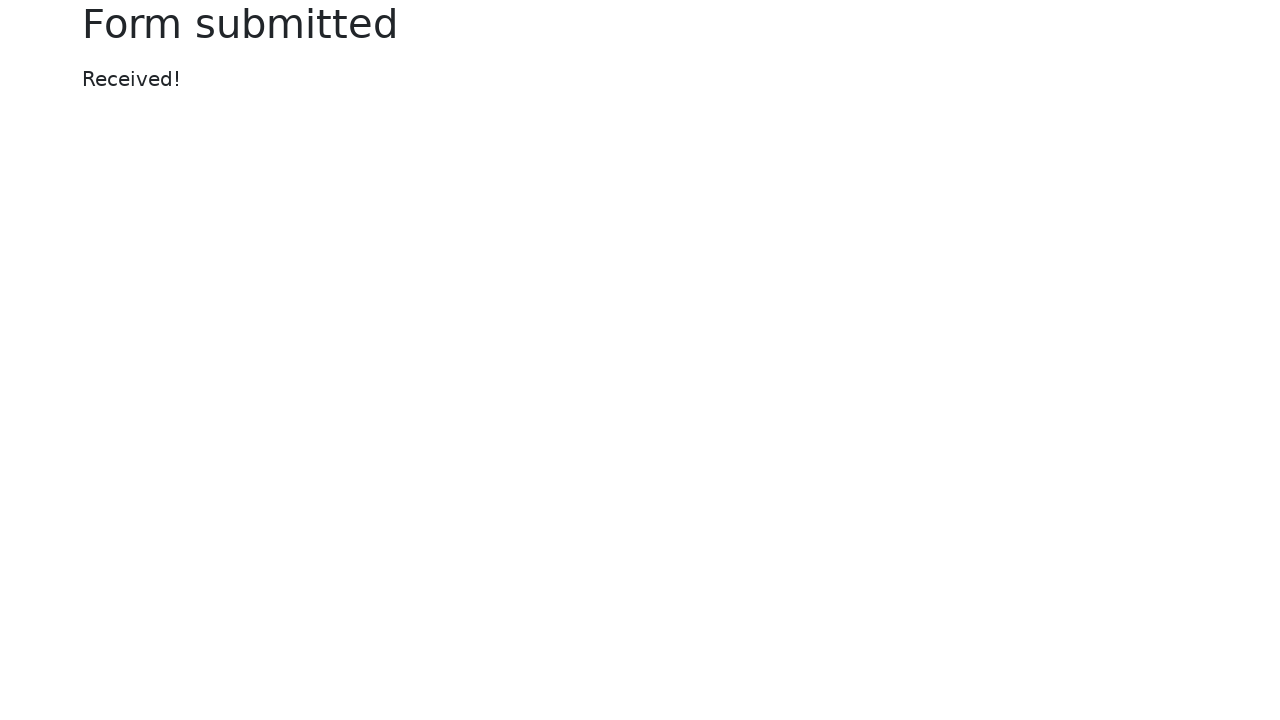